Tests implicit wait functionality by waiting for a button that becomes visible after 5 seconds and verifying its text content

Starting URL: https://demoqa.com/dynamic-properties

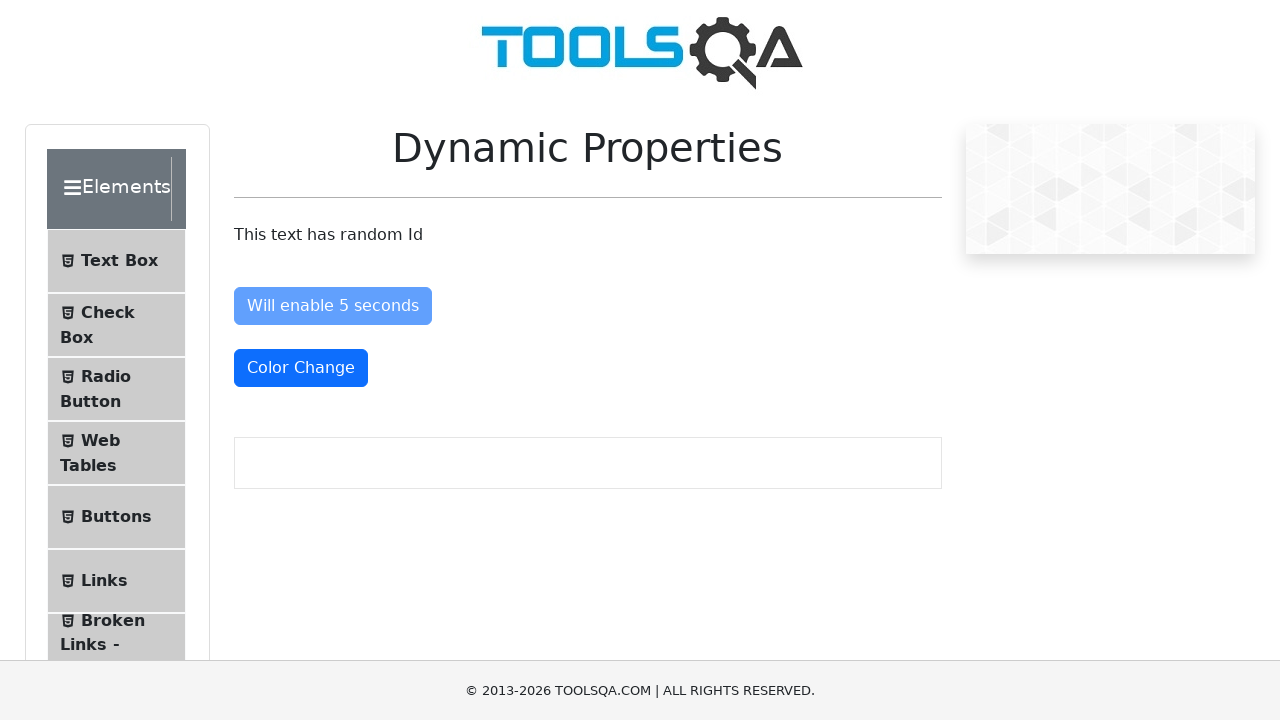

Navigated to dynamic properties test page
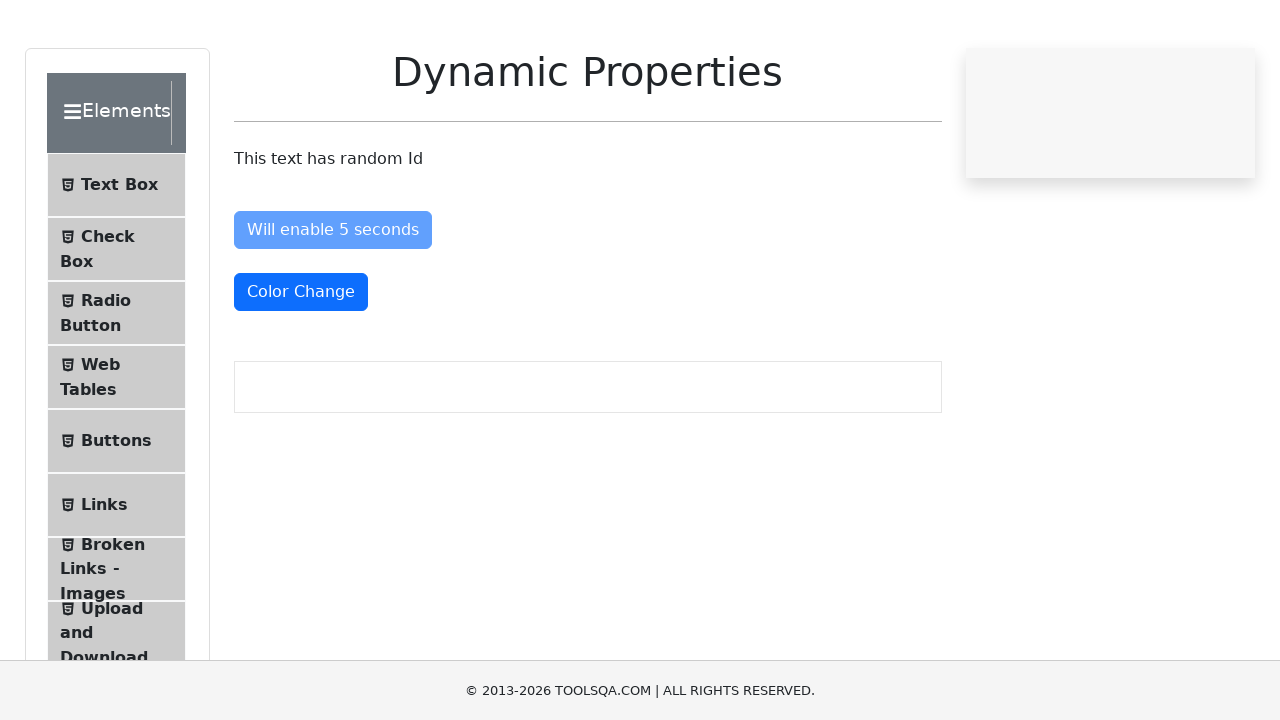

Located the 'Visible After 5 Seconds' button element
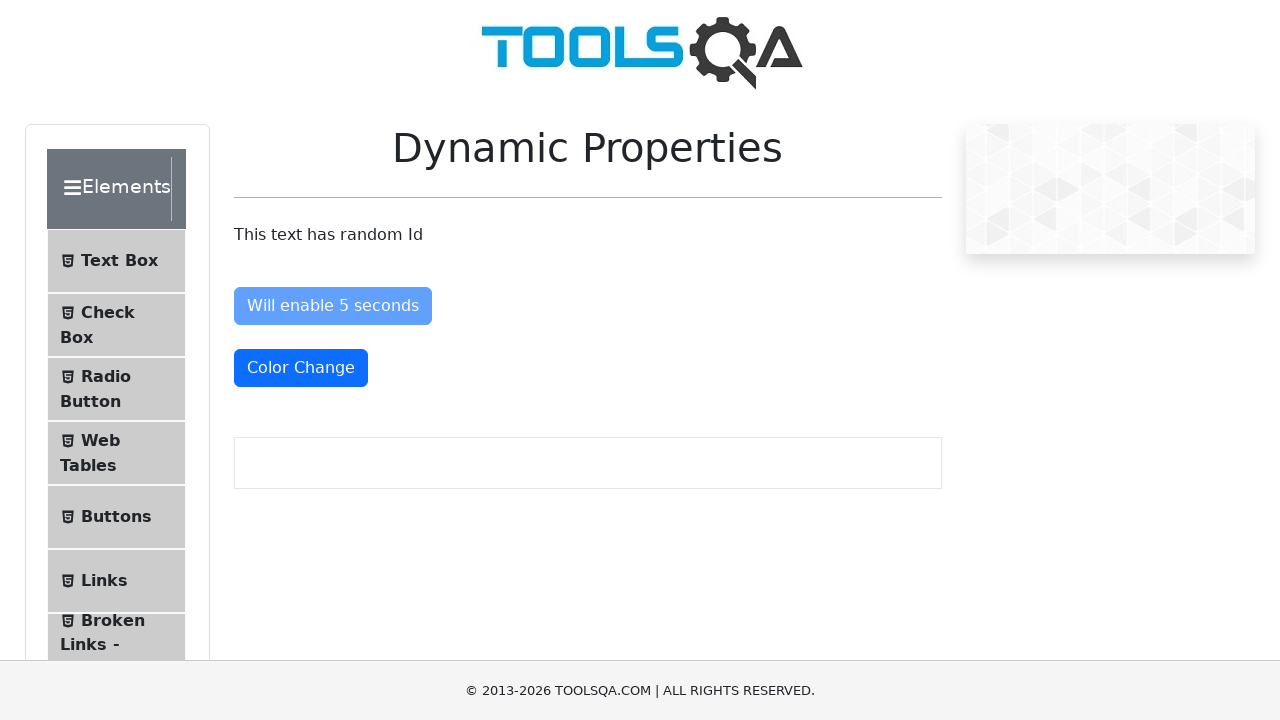

Button became visible after implicit wait of 5 seconds
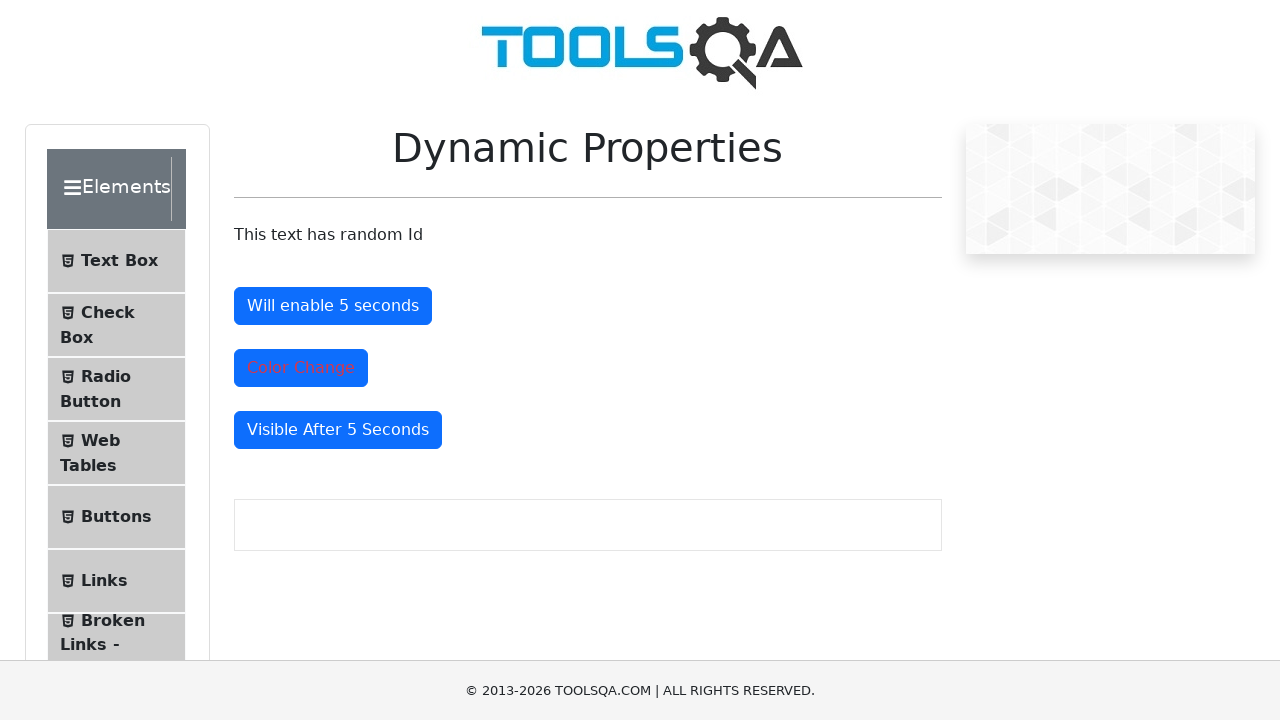

Verified button text content matches expected 'Visible After 5 Seconds'
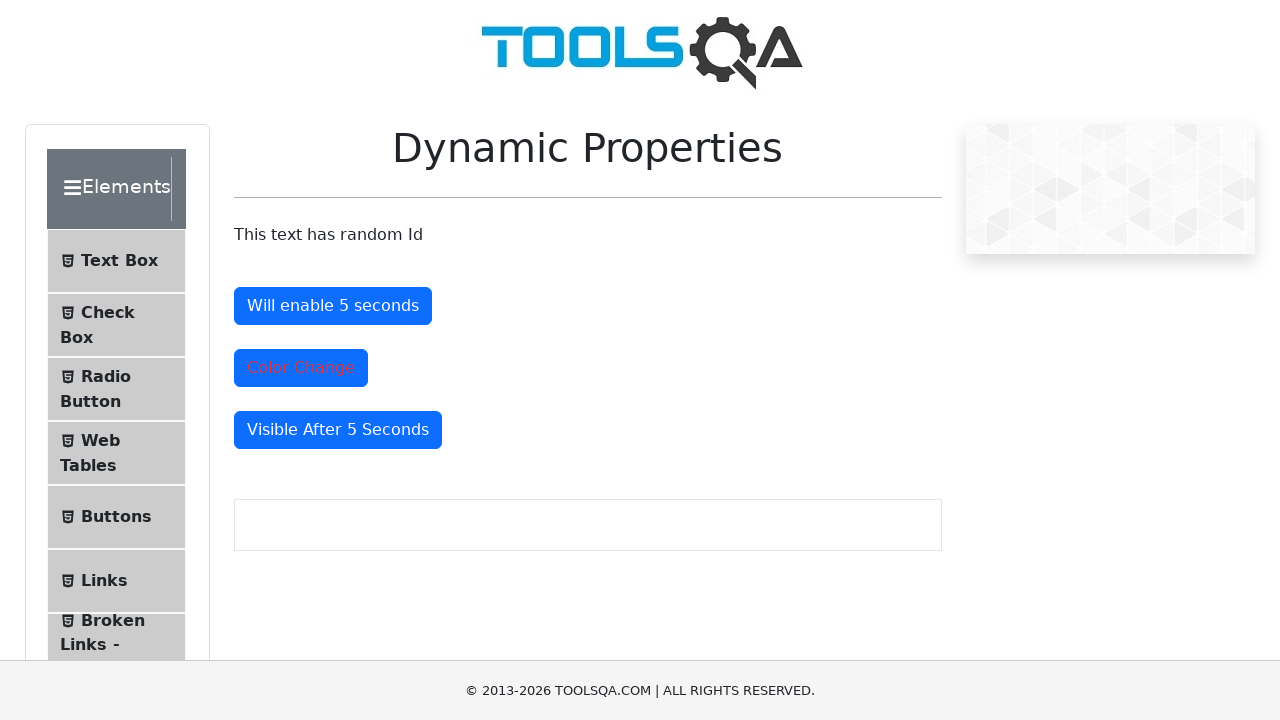

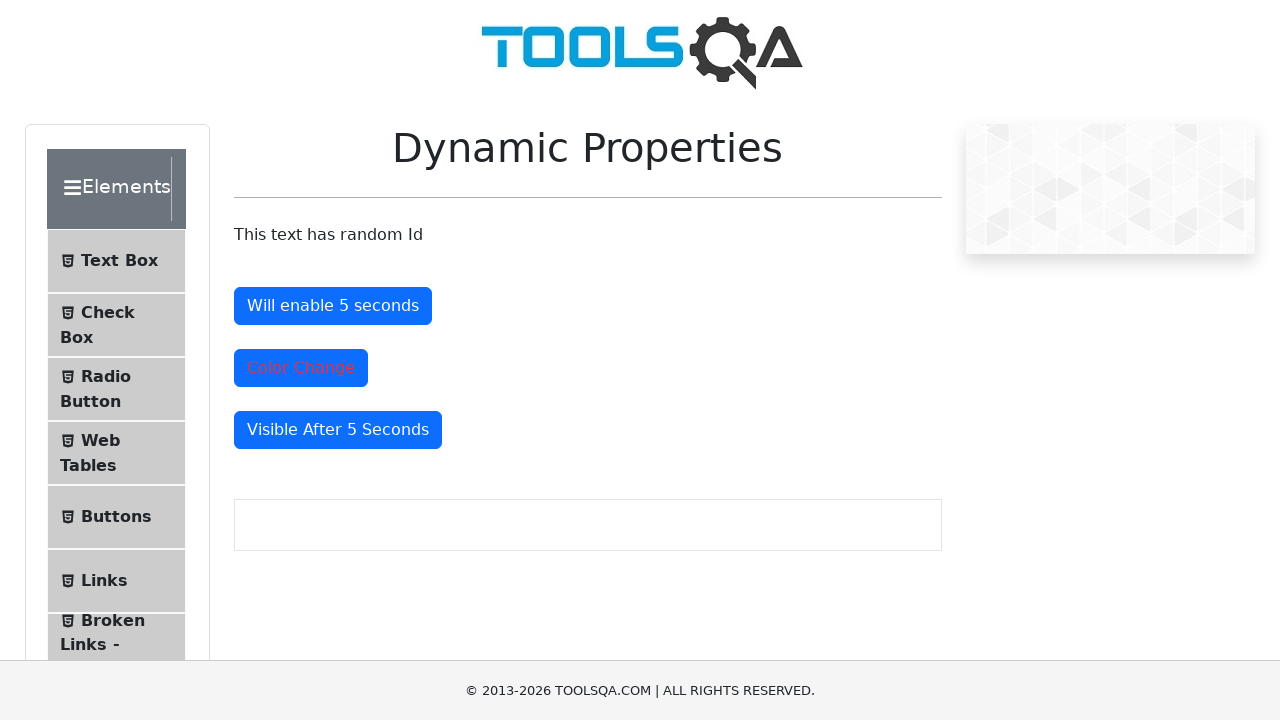